Tests selecting and deselecting radio buttons and checkboxes, verifying their selected state

Starting URL: https://automationfc.github.io/basic-form/index.html

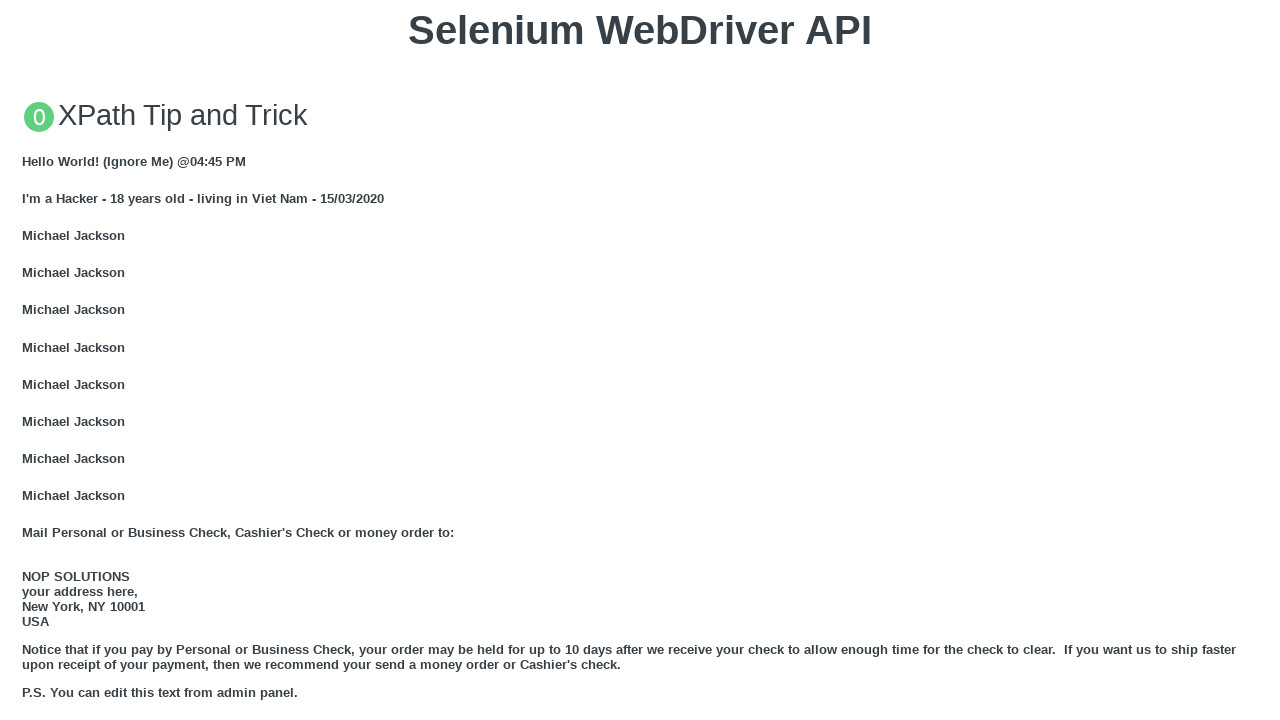

Clicked 'Under 18' radio button at (28, 360) on xpath=//input[@id='under_18']
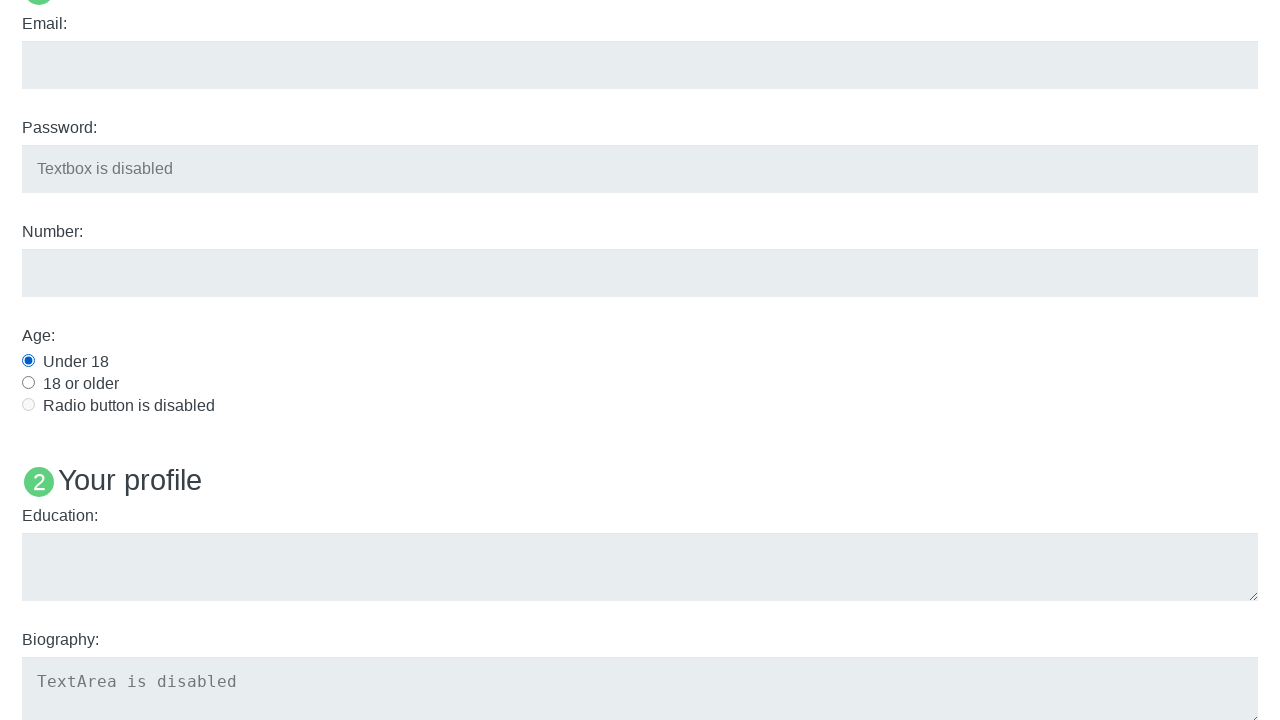

Clicked 'development' checkbox at (28, 361) on xpath=//input[@id='development']
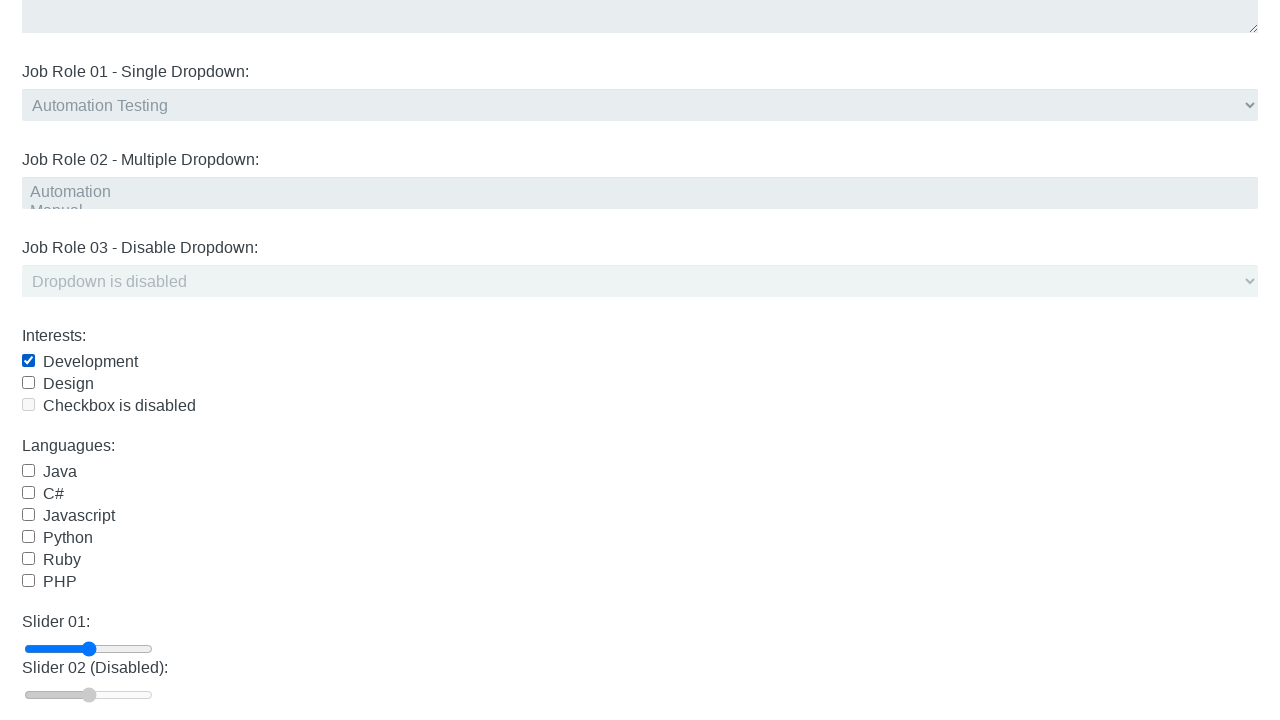

Verified 'Under 18' radio button is selected
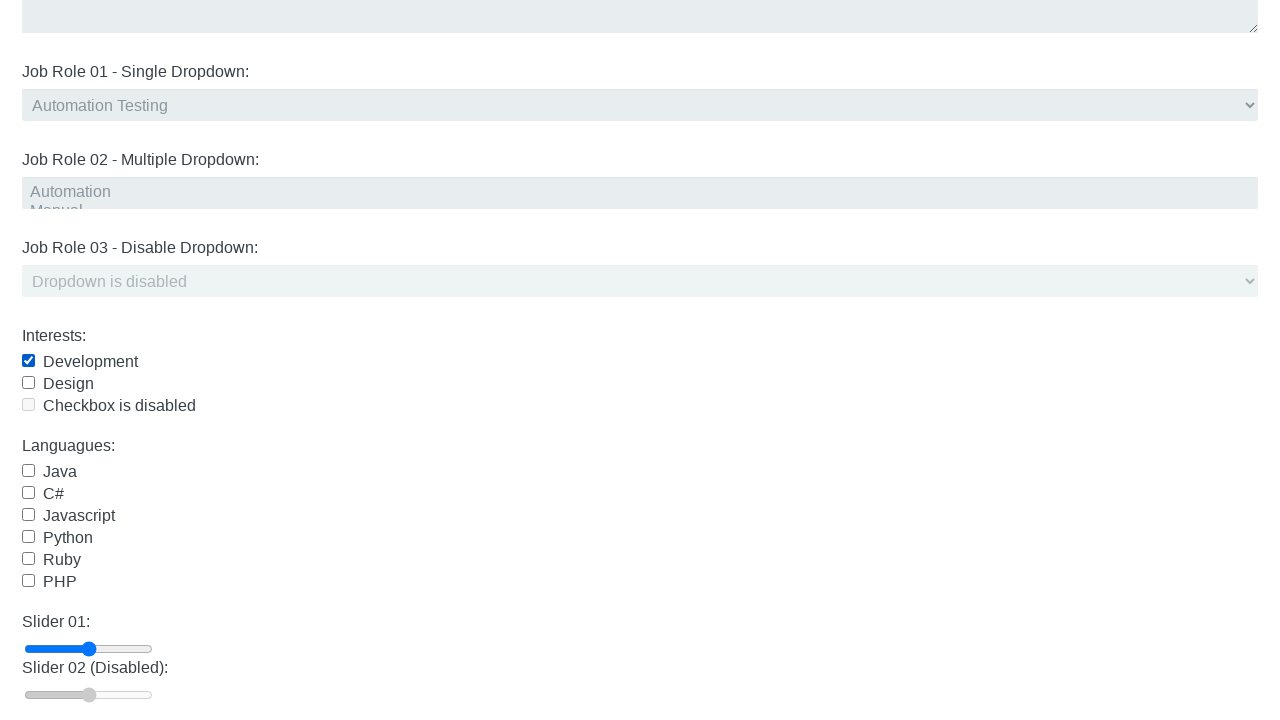

Verified 'development' checkbox is selected
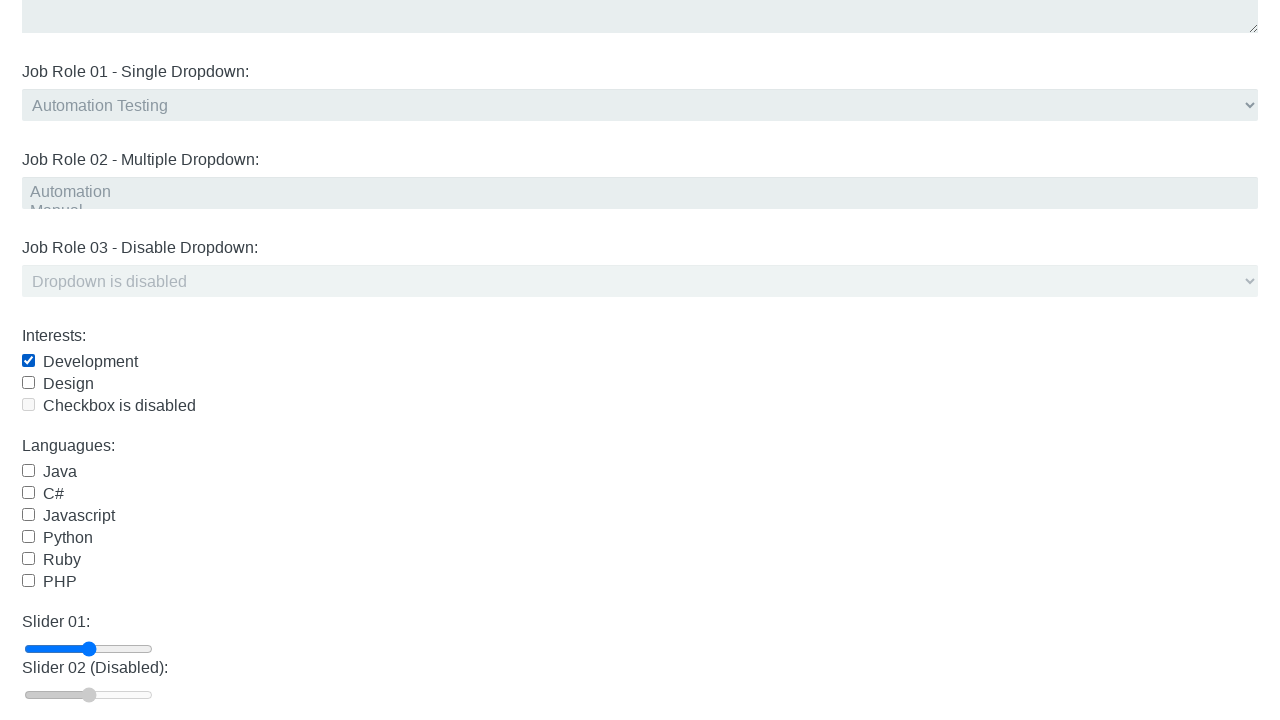

Clicked 'development' checkbox again to uncheck it at (28, 361) on xpath=//input[@id='development']
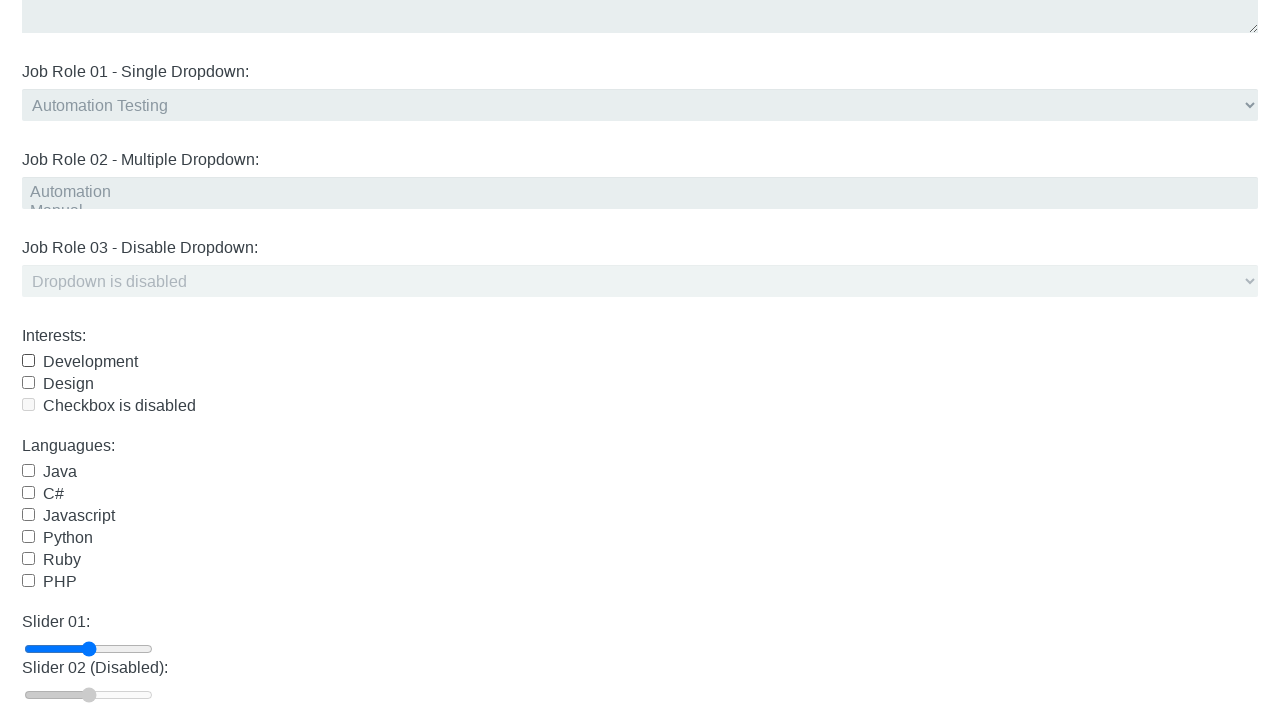

Verified 'development' checkbox is unchecked
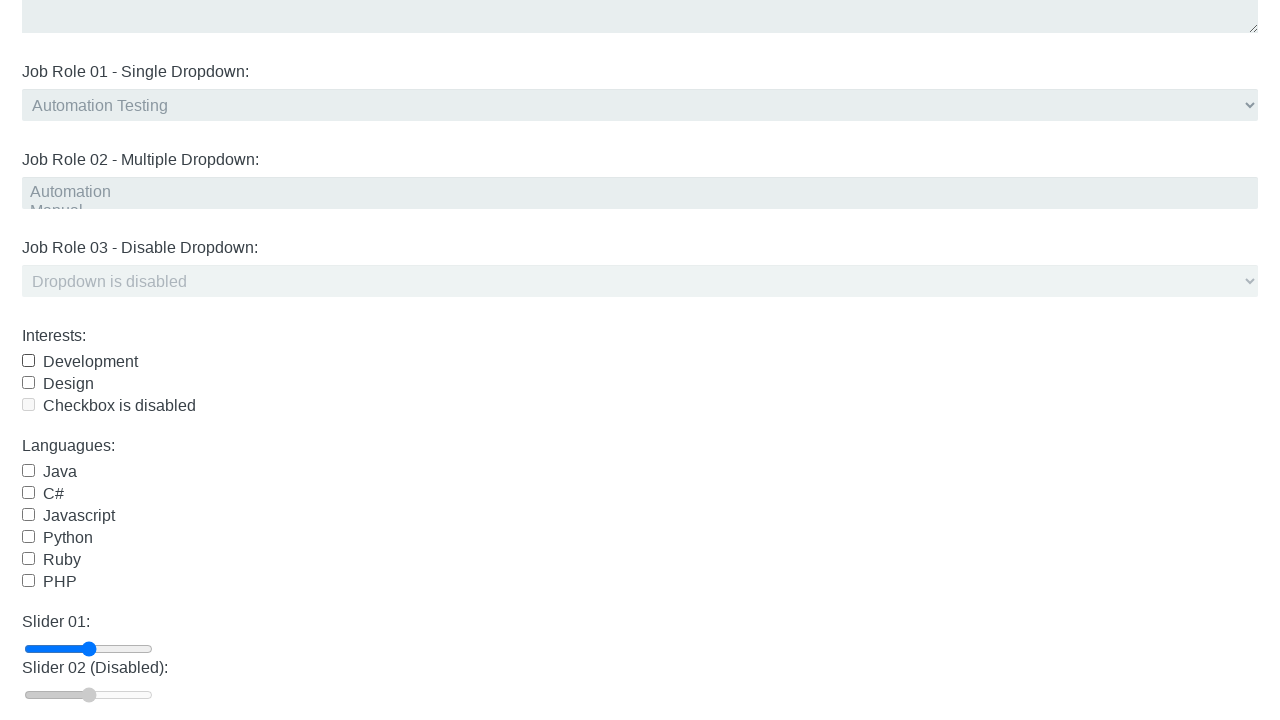

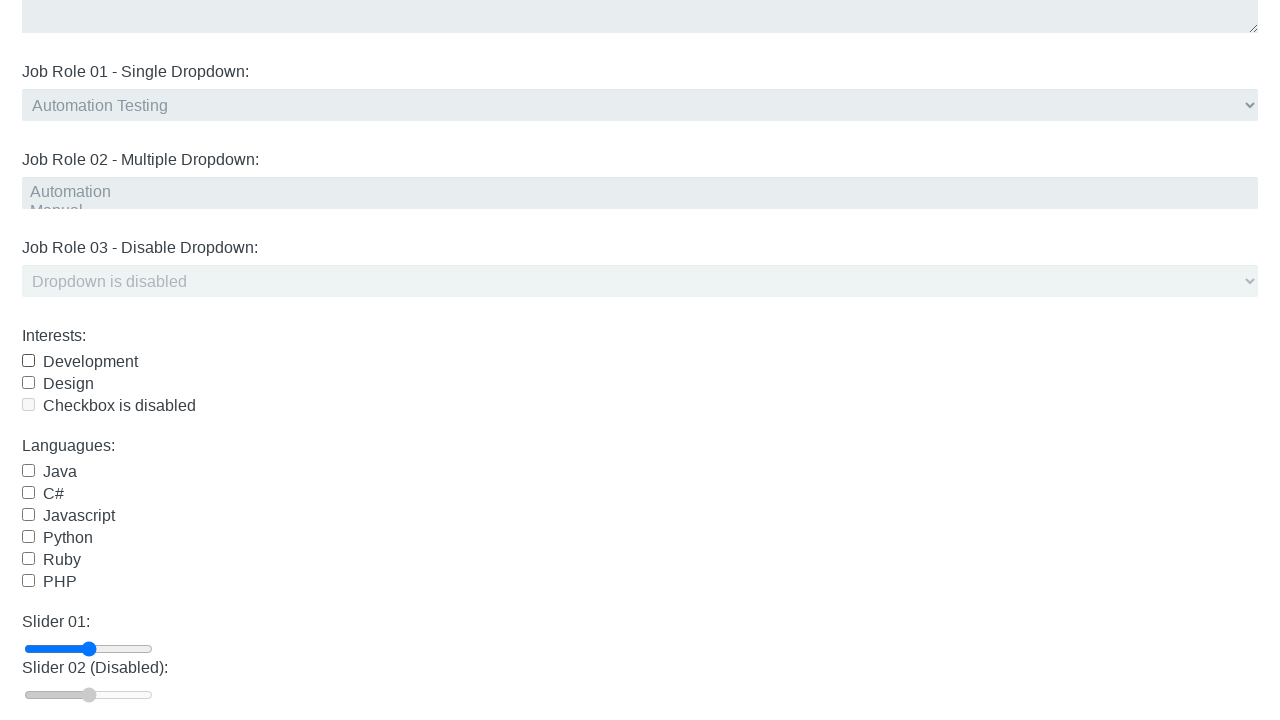